Tests page scrolling functionality by scrolling down to a specific element and then scrolling back up using keyboard shortcuts

Starting URL: https://practice.cydeo.com/

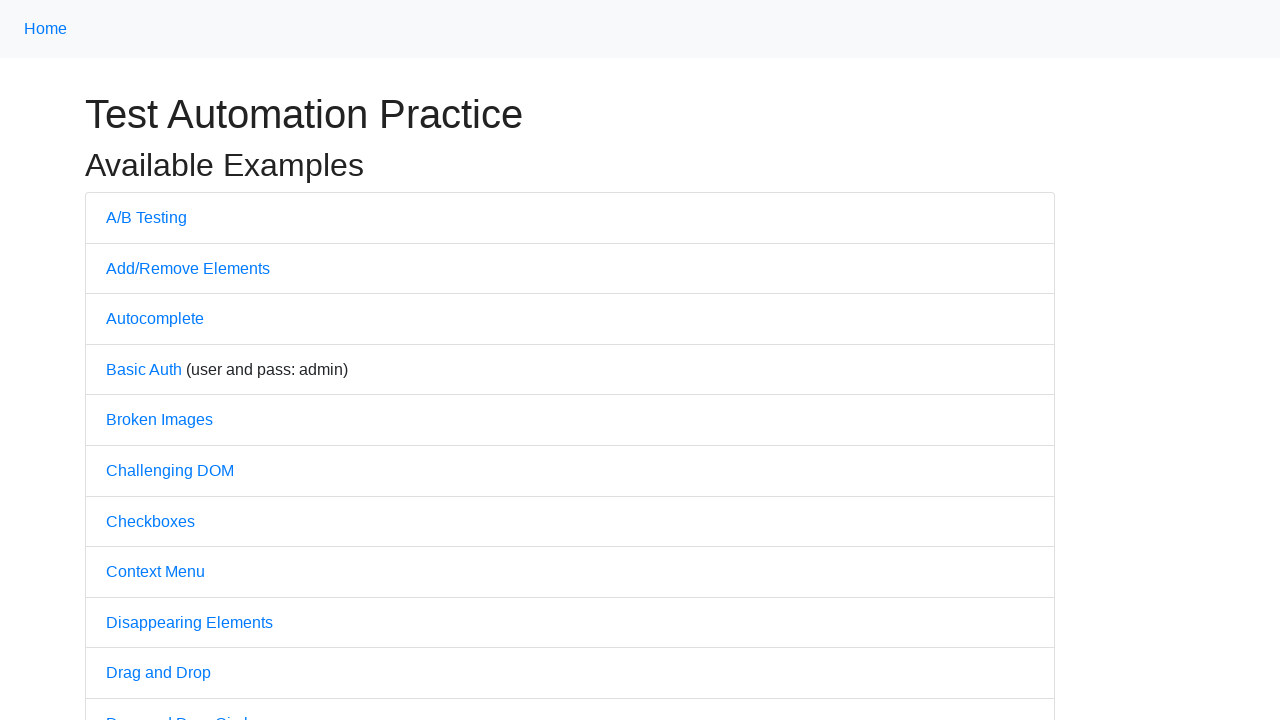

Located the CYDEO link element using XPath
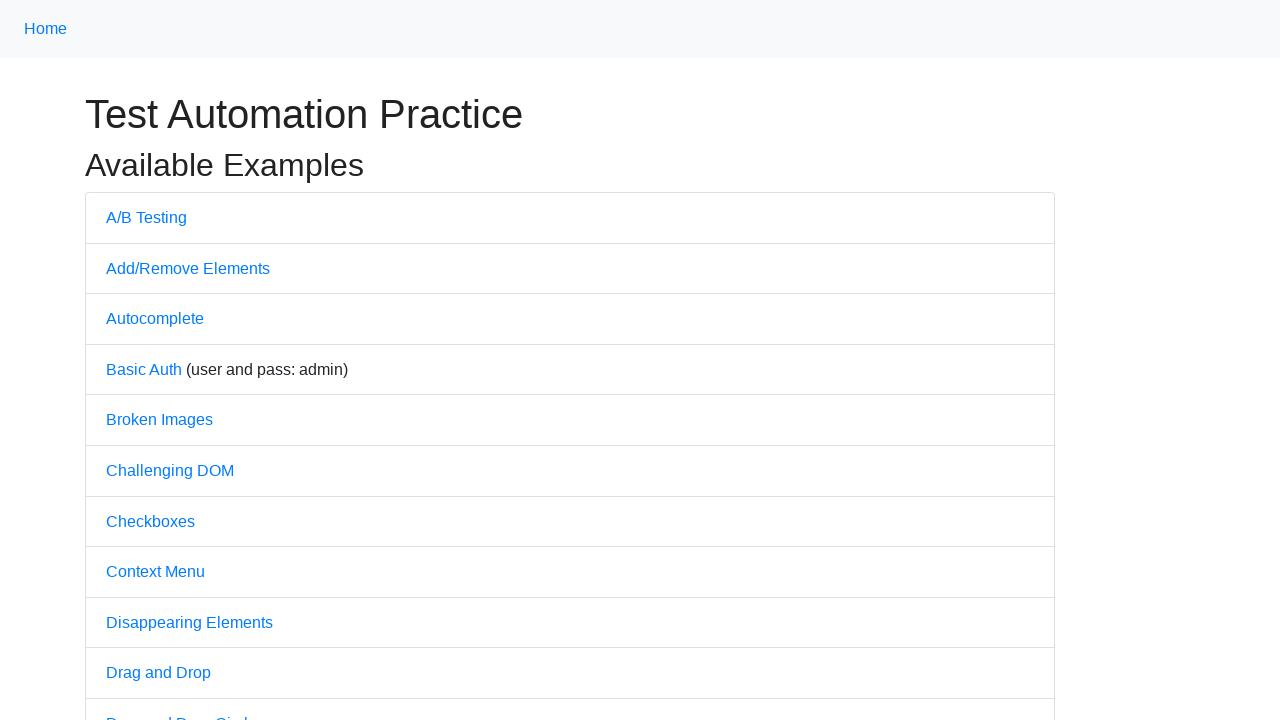

Scrolled down to bring the CYDEO link into view
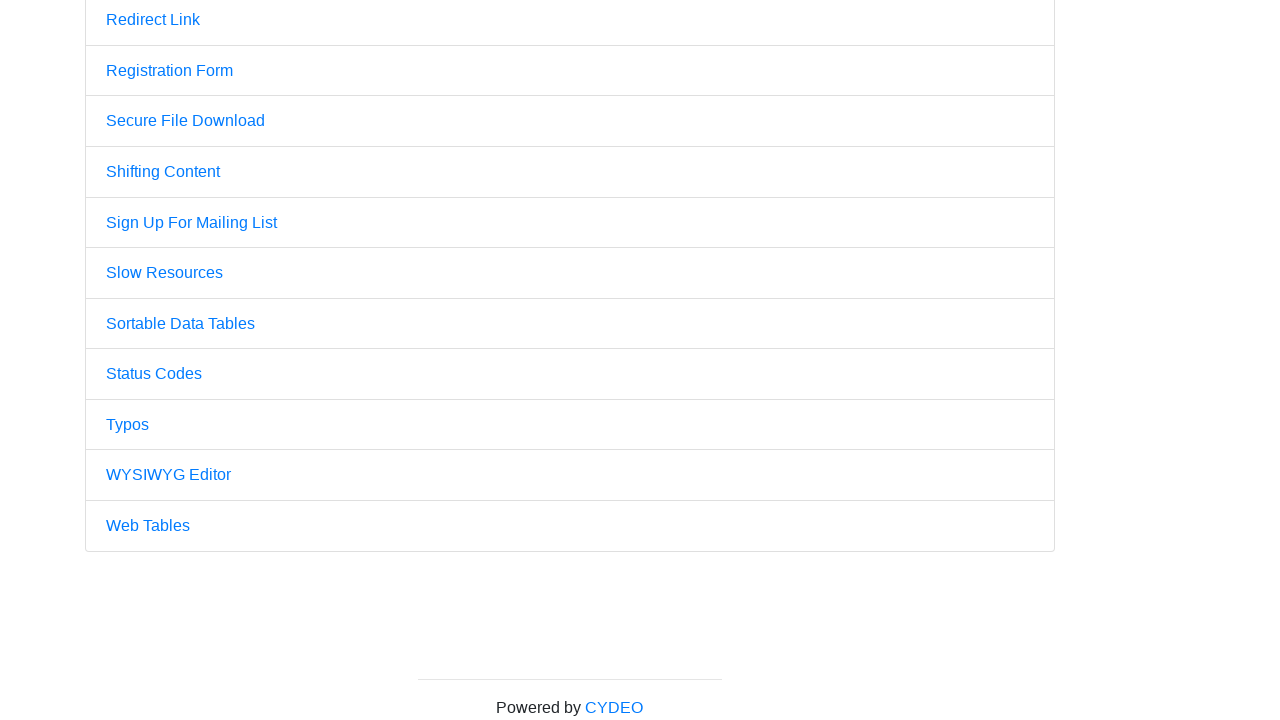

Pressed PageUp key to scroll up (1st press)
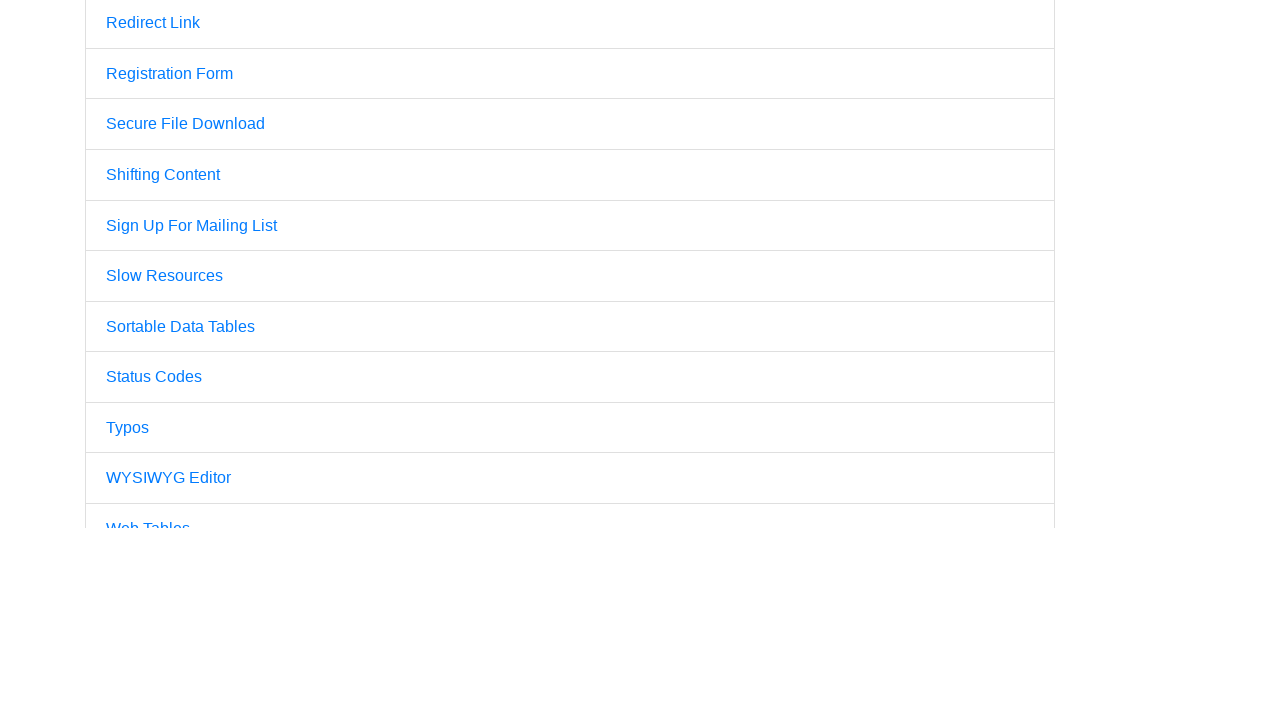

Pressed PageUp key to scroll up (2nd press)
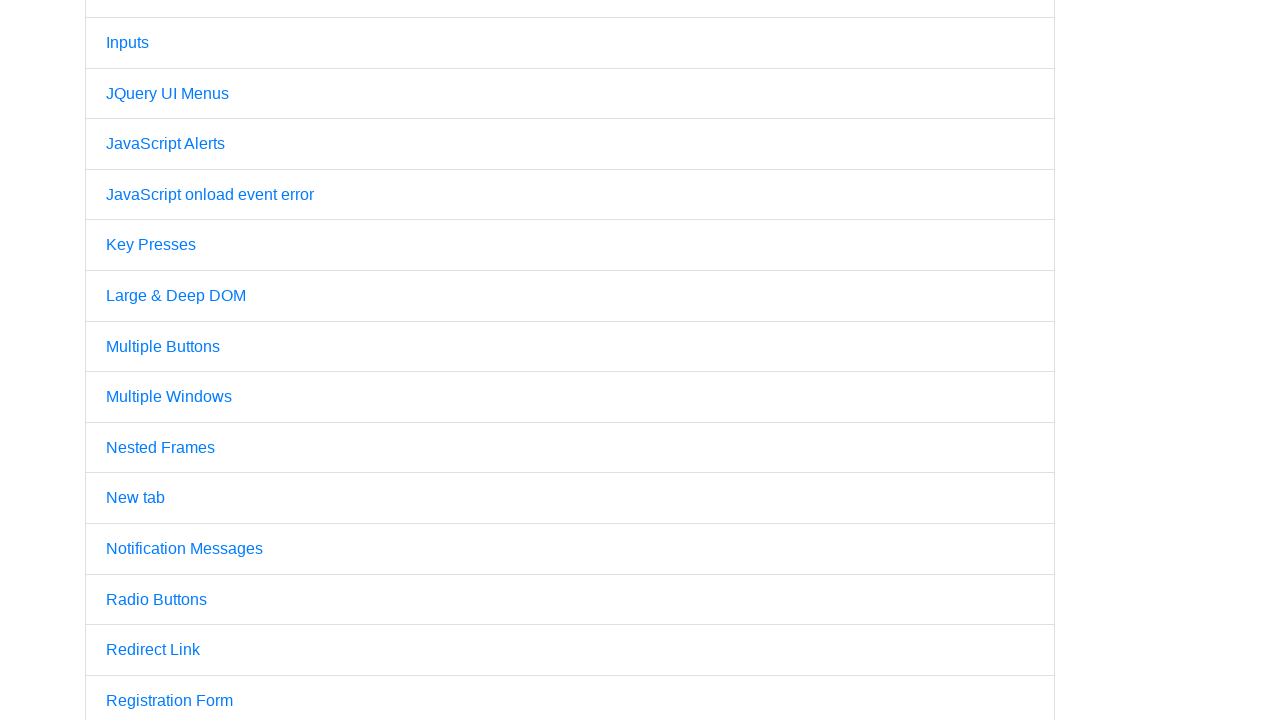

Pressed PageUp key to scroll up (3rd press)
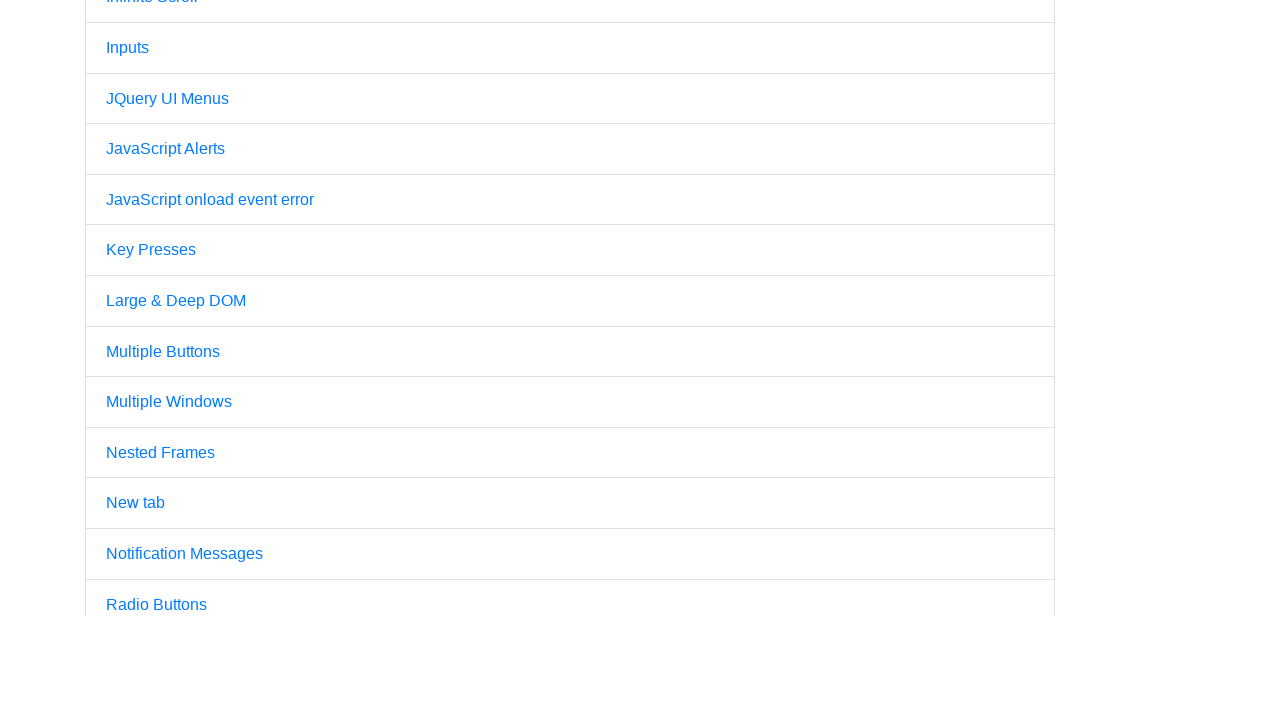

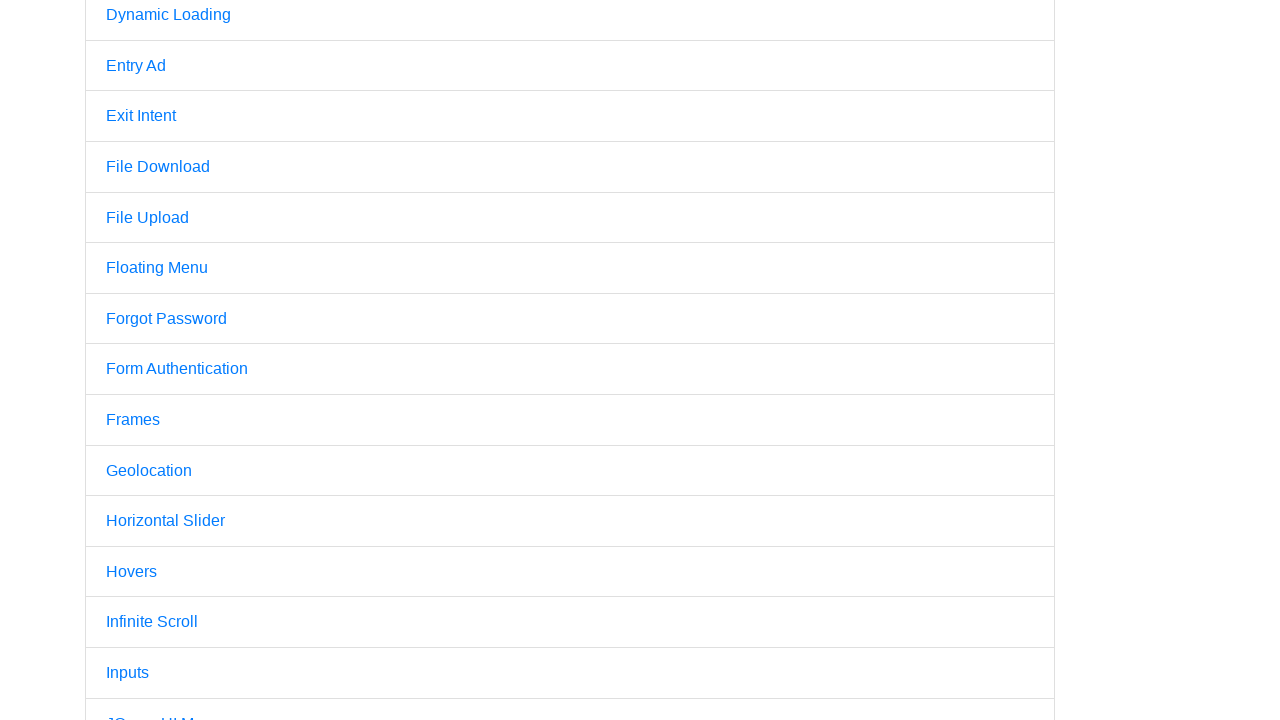